Tests hover functionality by moving mouse over an image element and verifying that a "View profile" link becomes visible

Starting URL: https://the-internet.herokuapp.com/hovers

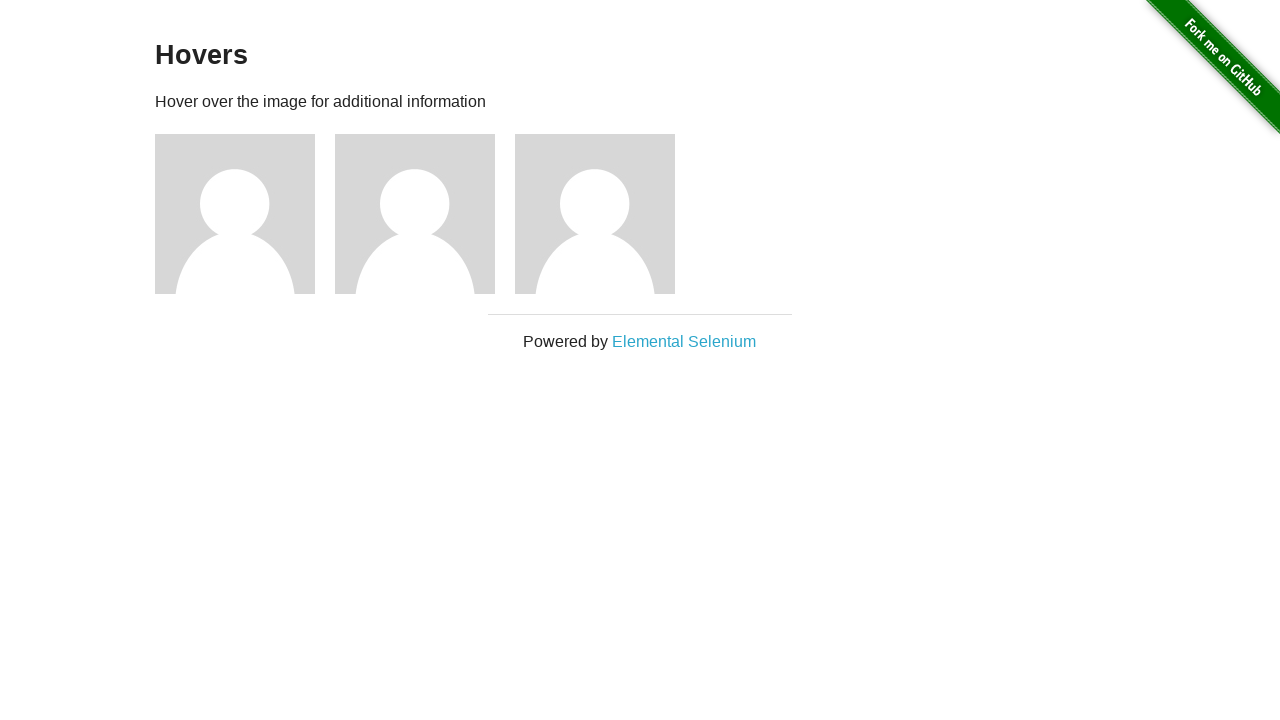

Hovered over the second image element at (235, 214) on (//img)[2]
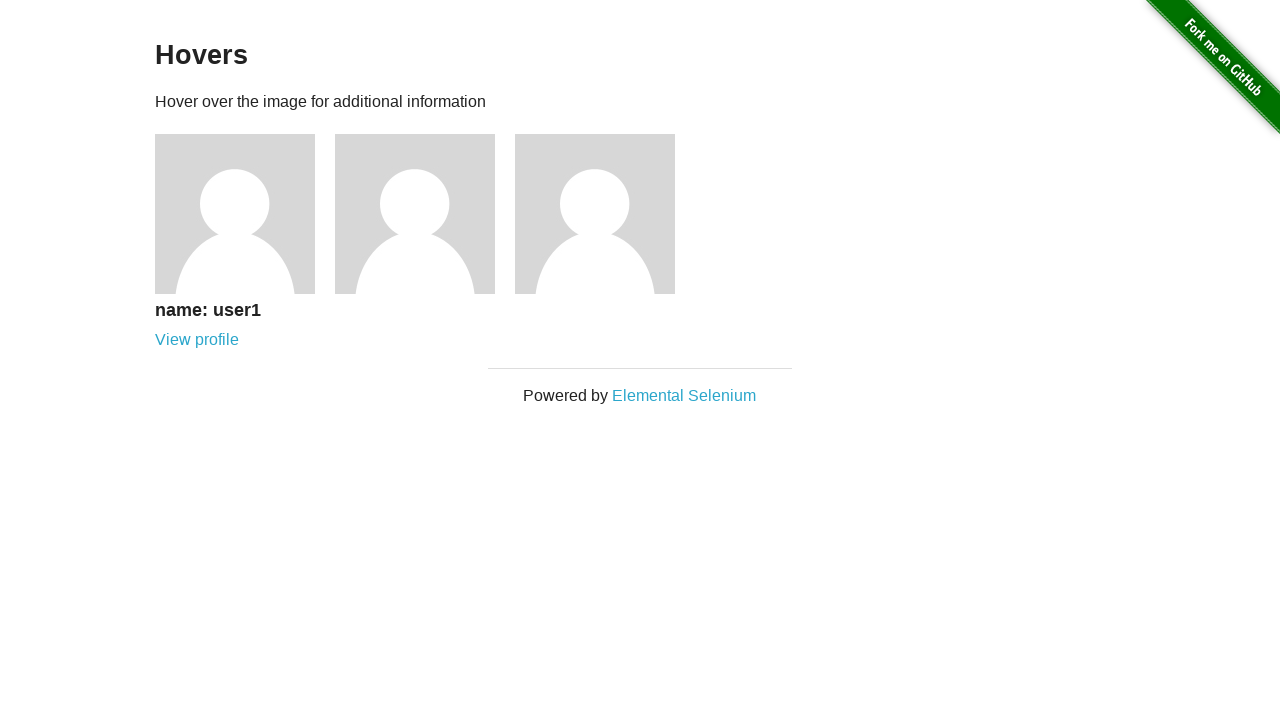

Waited for 'View profile' link to become visible
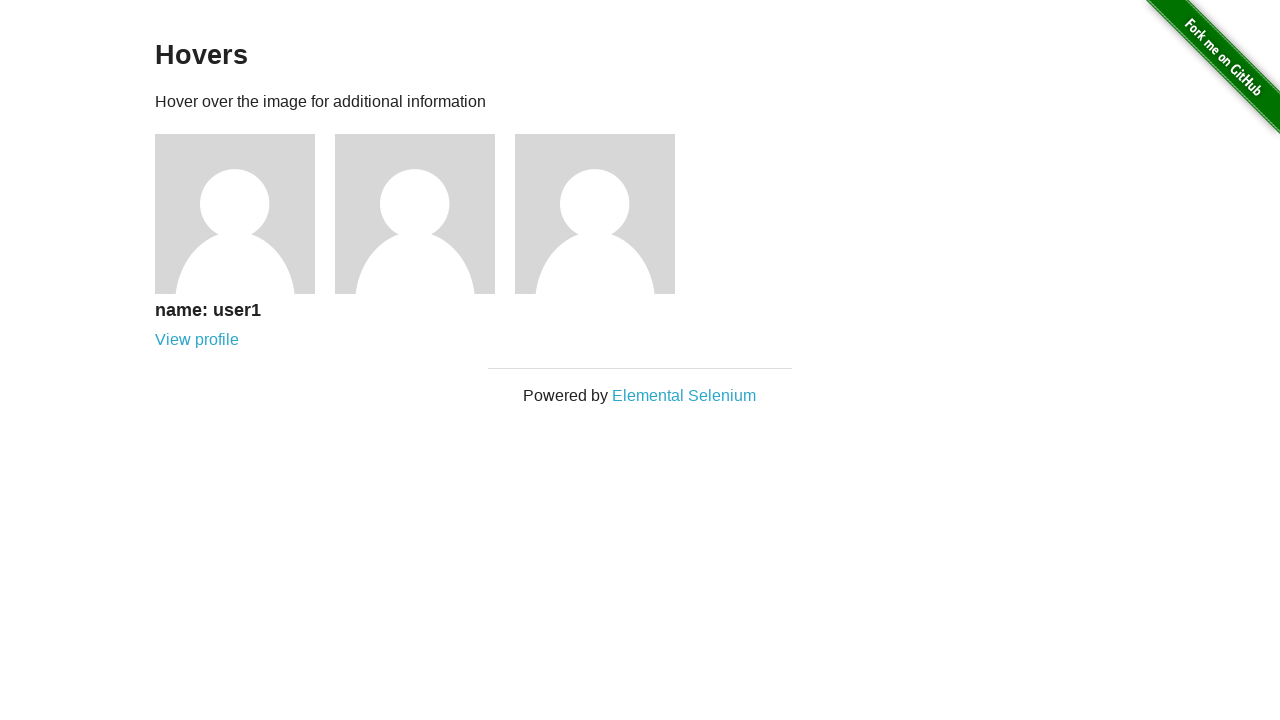

Verified that 'View profile' link is visible
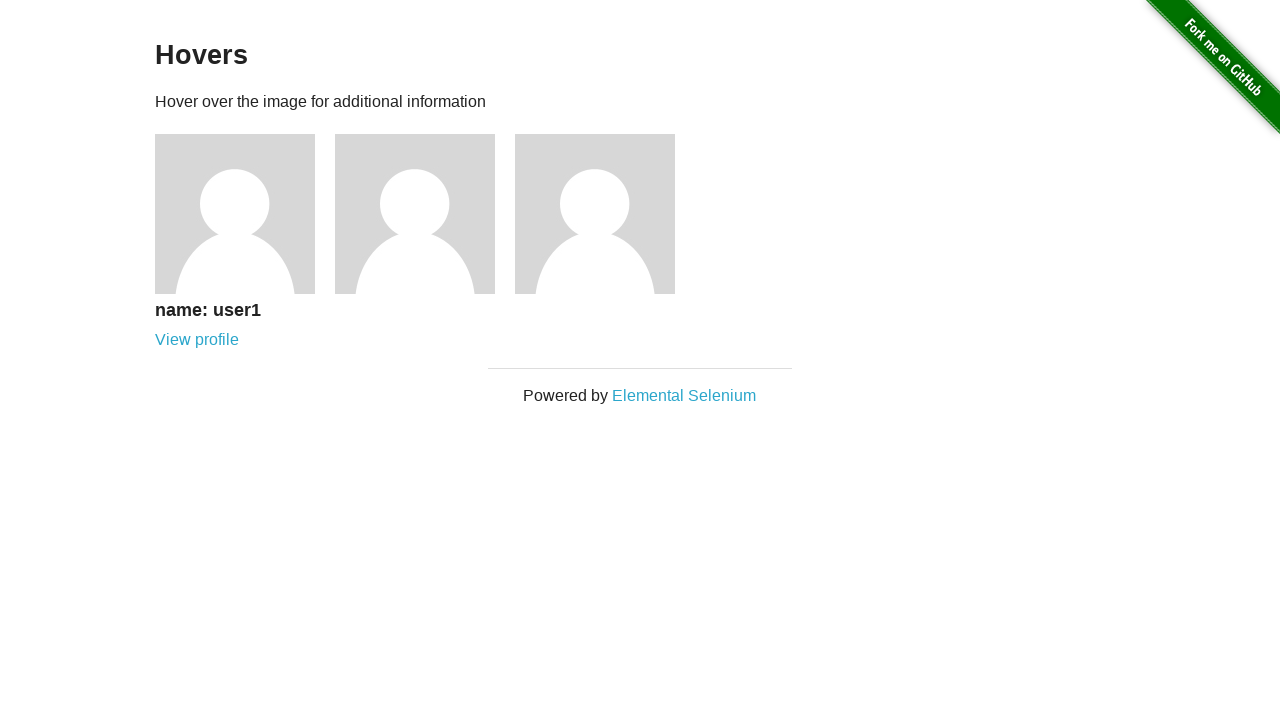

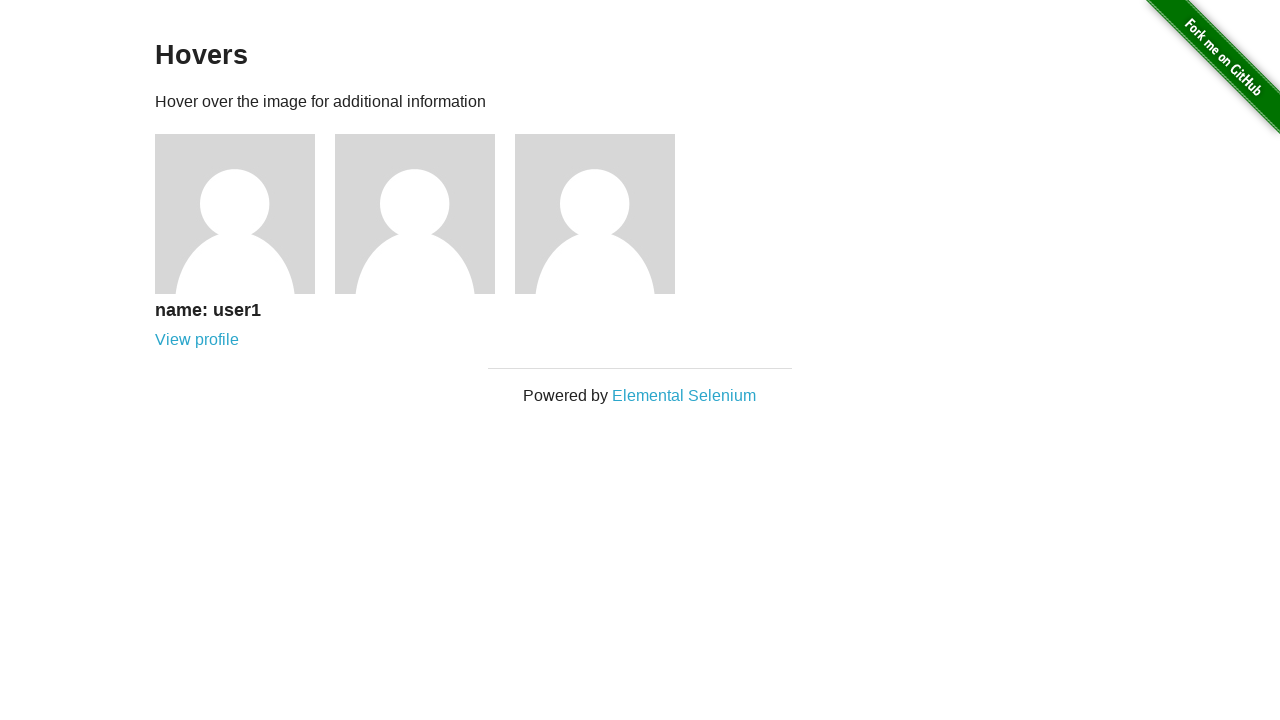